Tests keyboard actions by filling a username field with text and then performing TAB and ENTER key presses using the Actions class equivalent in Playwright

Starting URL: https://omayo.blogspot.com/

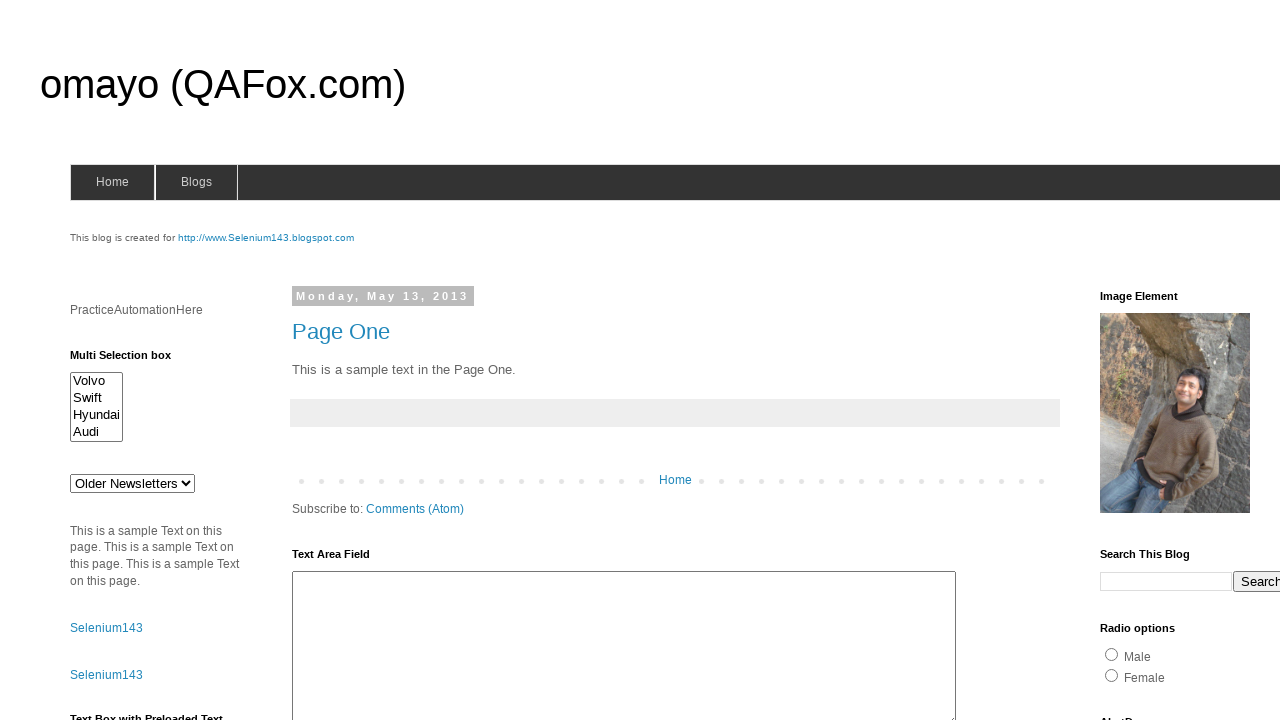

Filled username field with 'Arun' on input[name='userid']
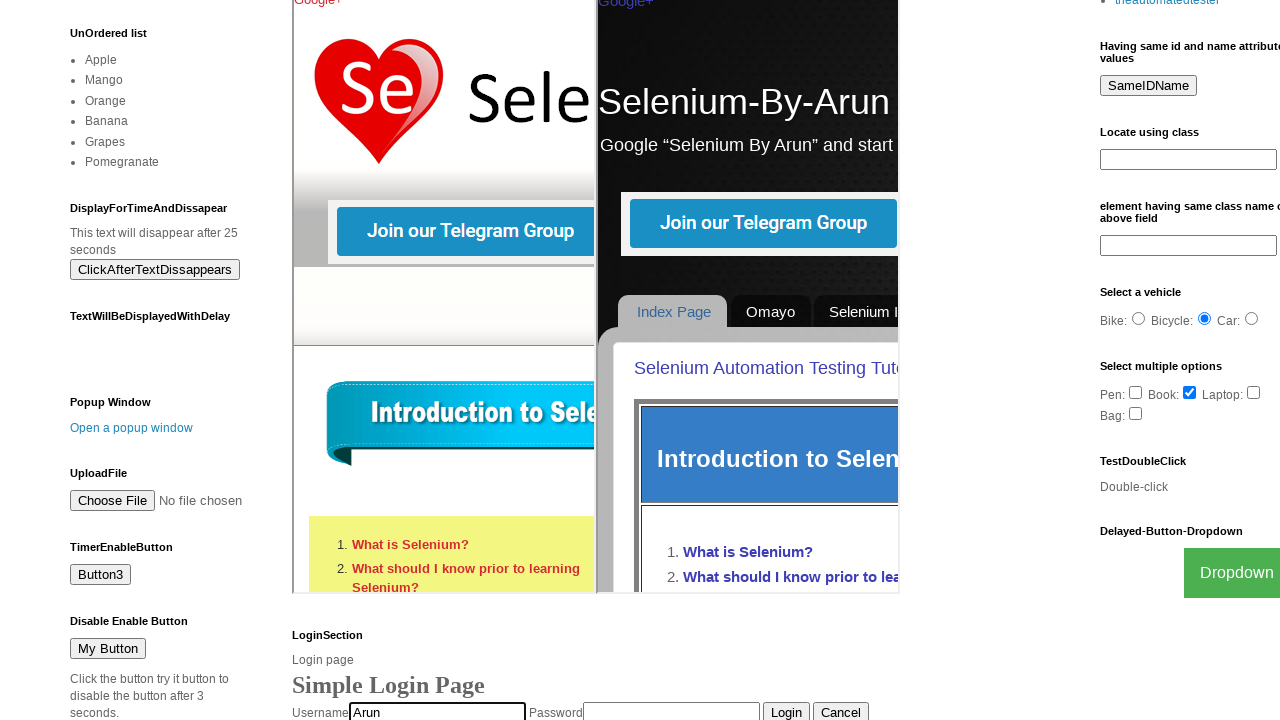

Pressed TAB key to move to next element
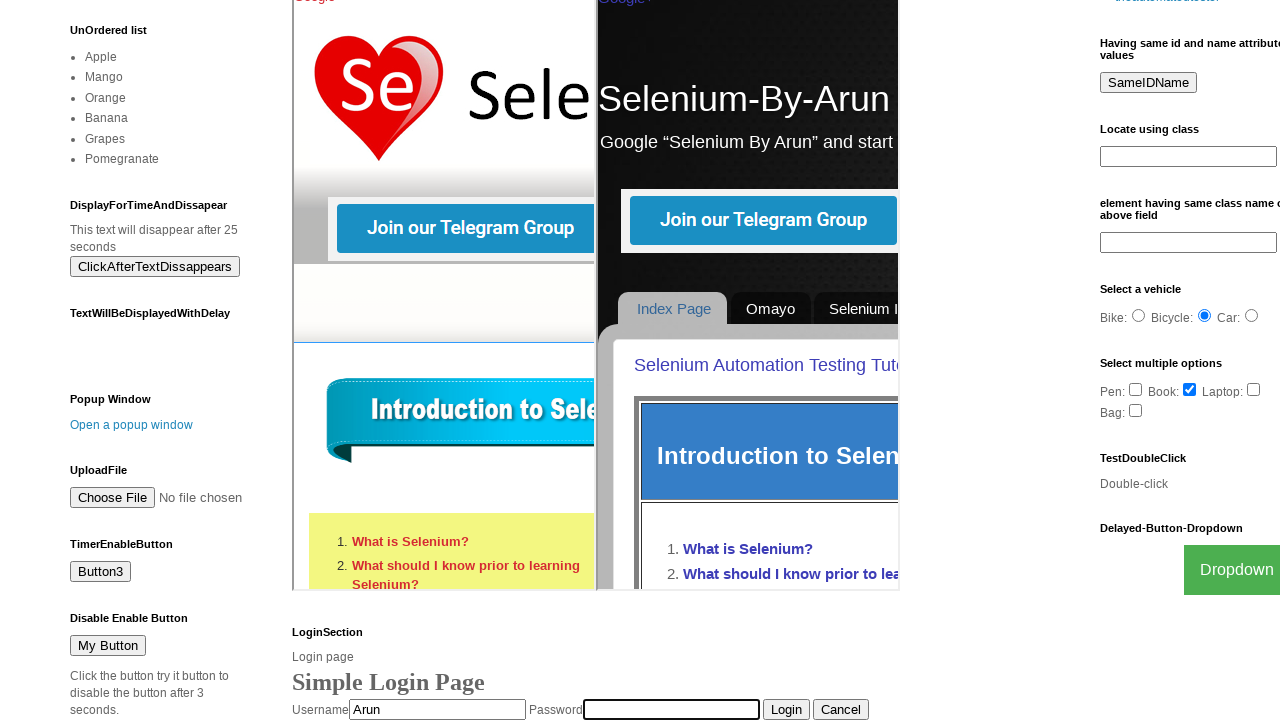

Pressed ENTER key
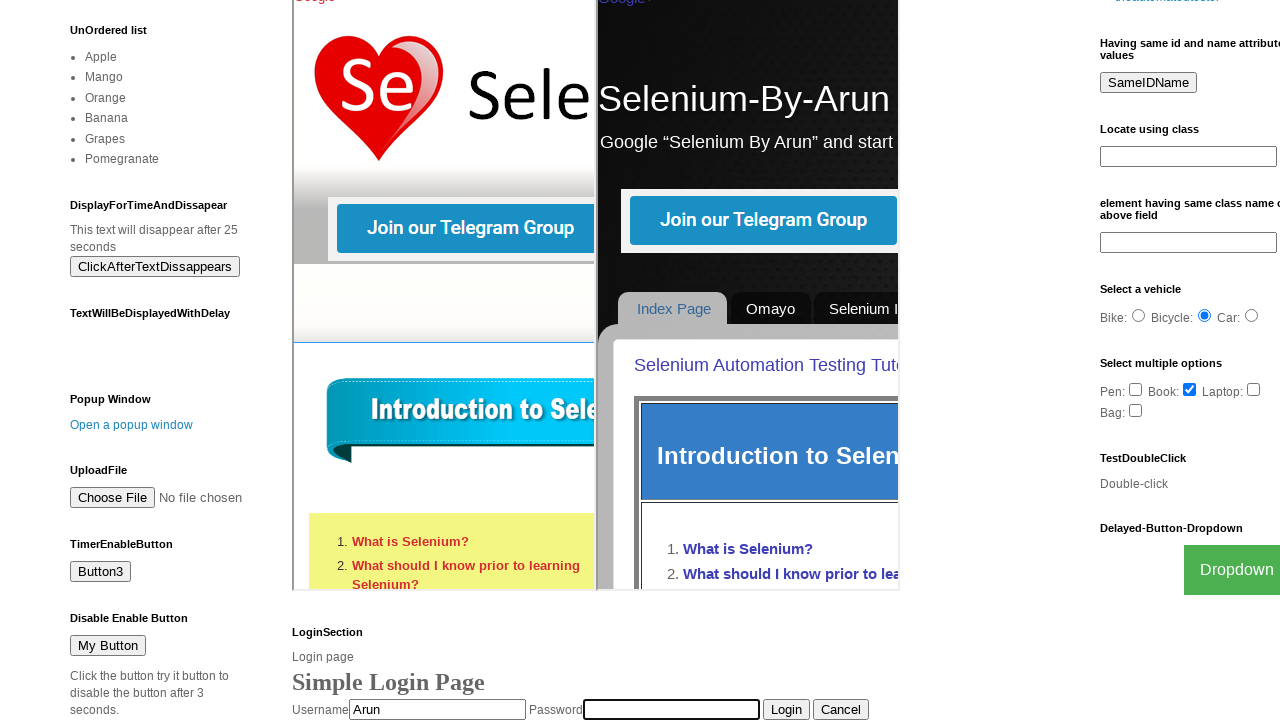

Waited 2 seconds to observe the result
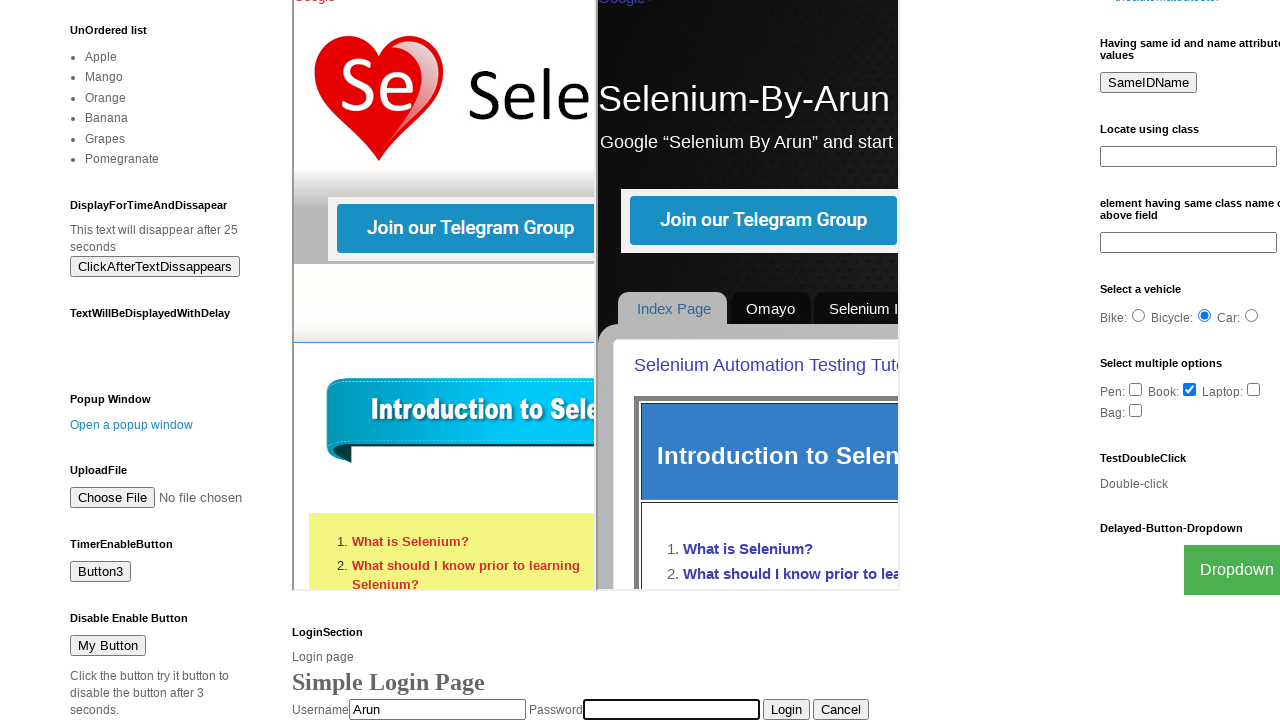

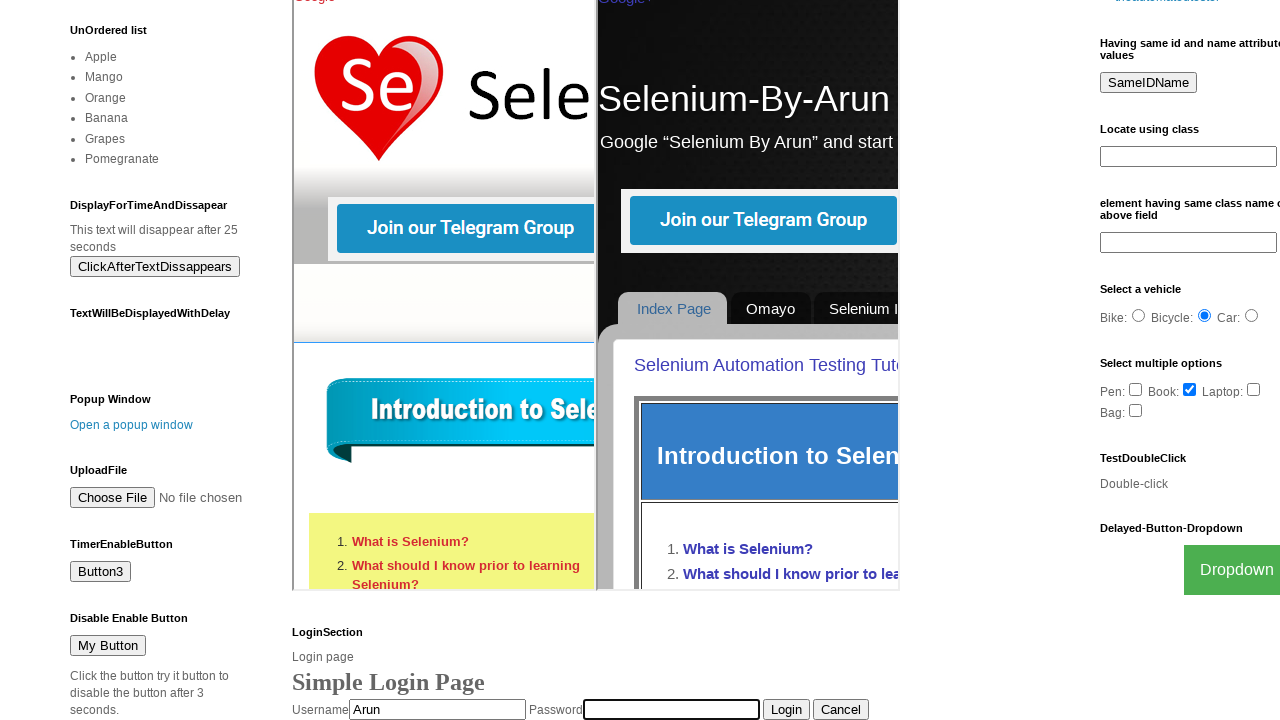